Tests various form interactions on Sauce Labs' guinea-pig test page including clicking links, filling text fields, and submitting forms

Starting URL: https://saucelabs.com/test/guinea-pig

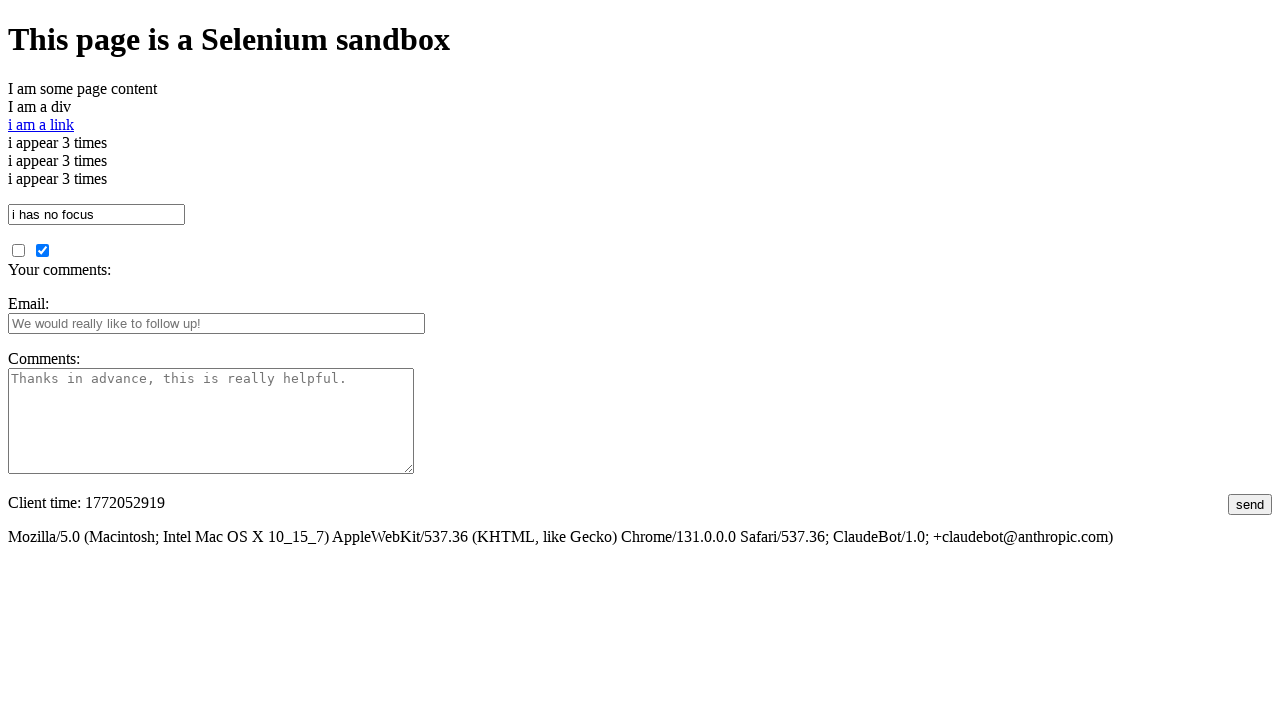

Clicked the textbox field at (96, 214) on #i_am_a_textbox
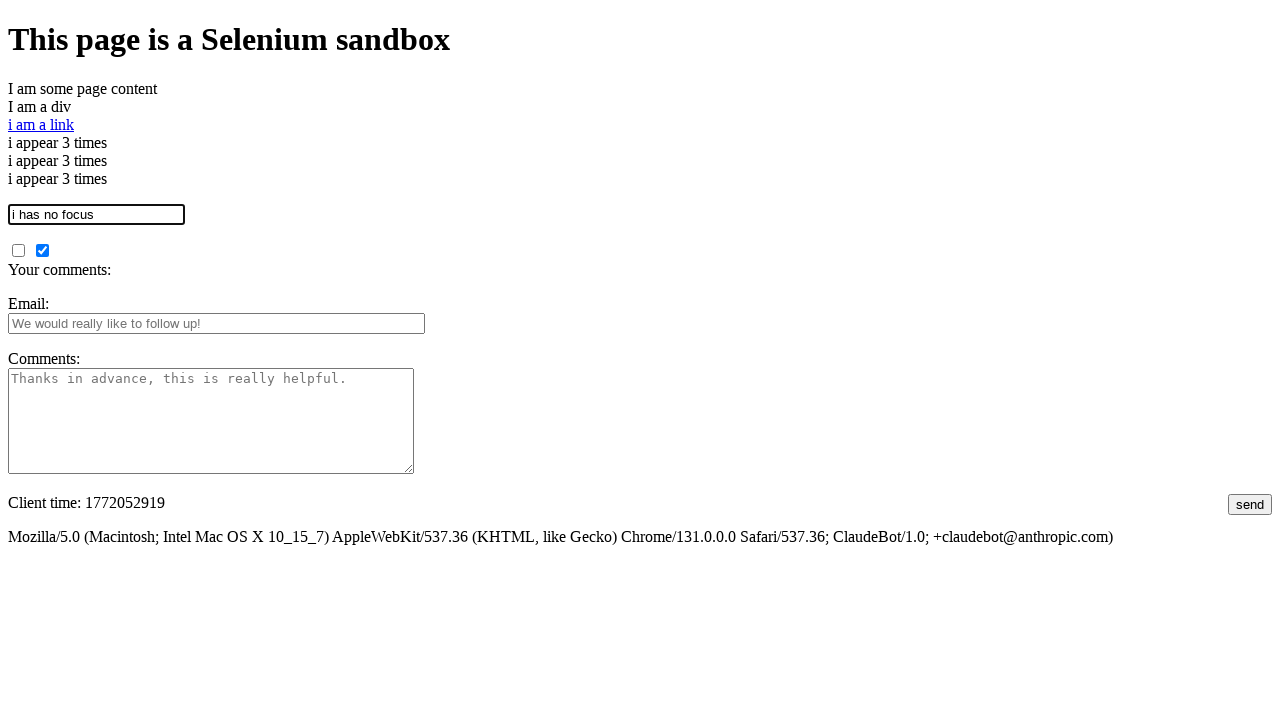

Filled textbox with 'Sauce' on #i_am_a_textbox
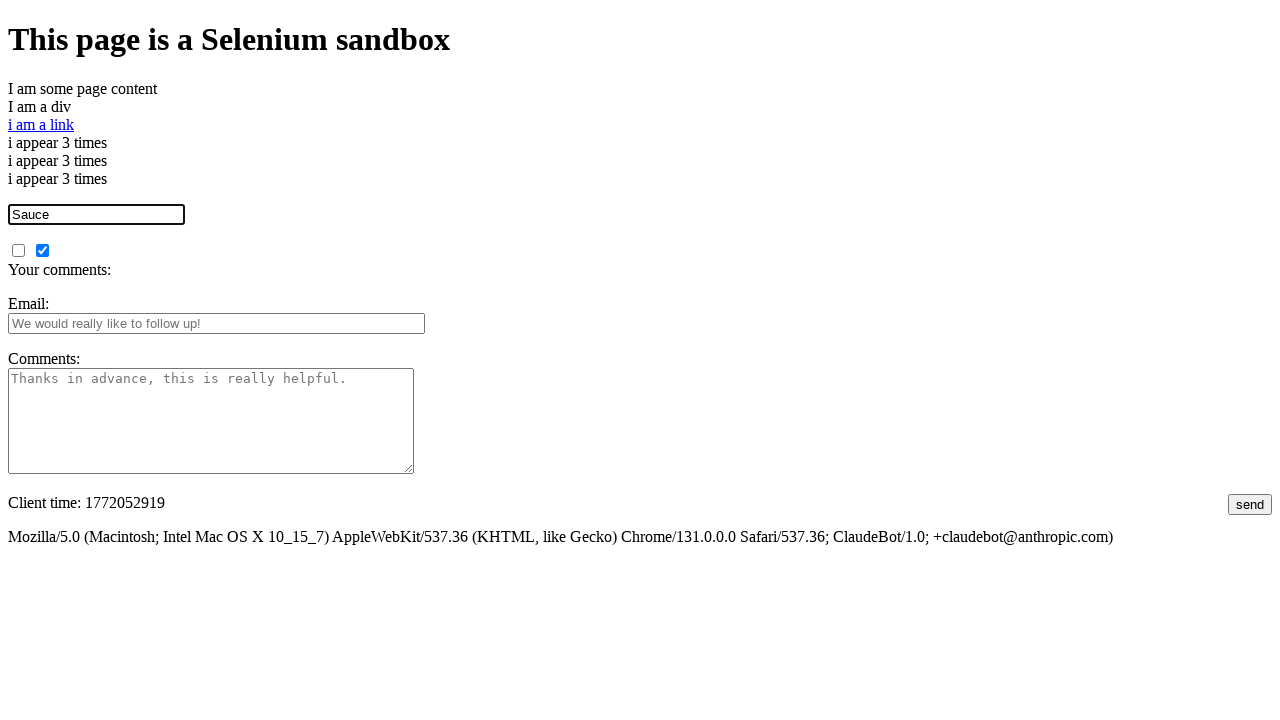

Filled email field with 'example@fake.com' on #fbemail
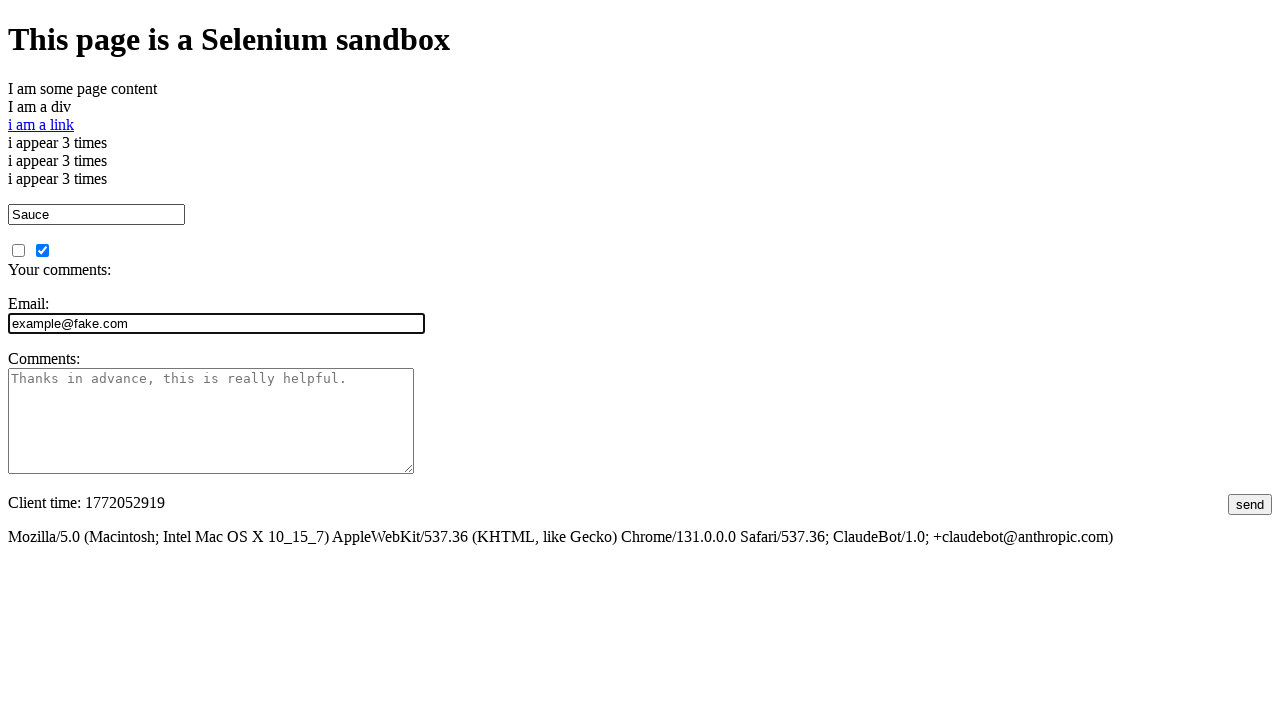

Filled comments field with 'Add a comment' on #comments
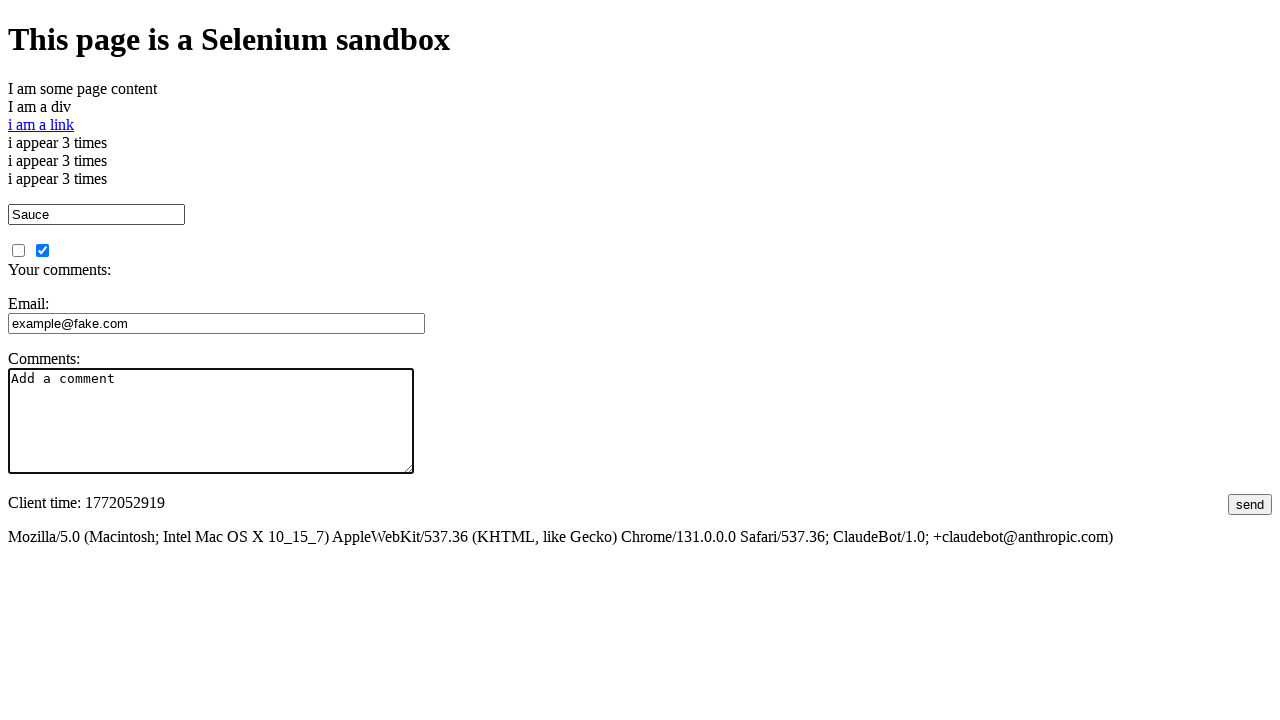

Clicked submit button to submit form at (1250, 504) on #submit
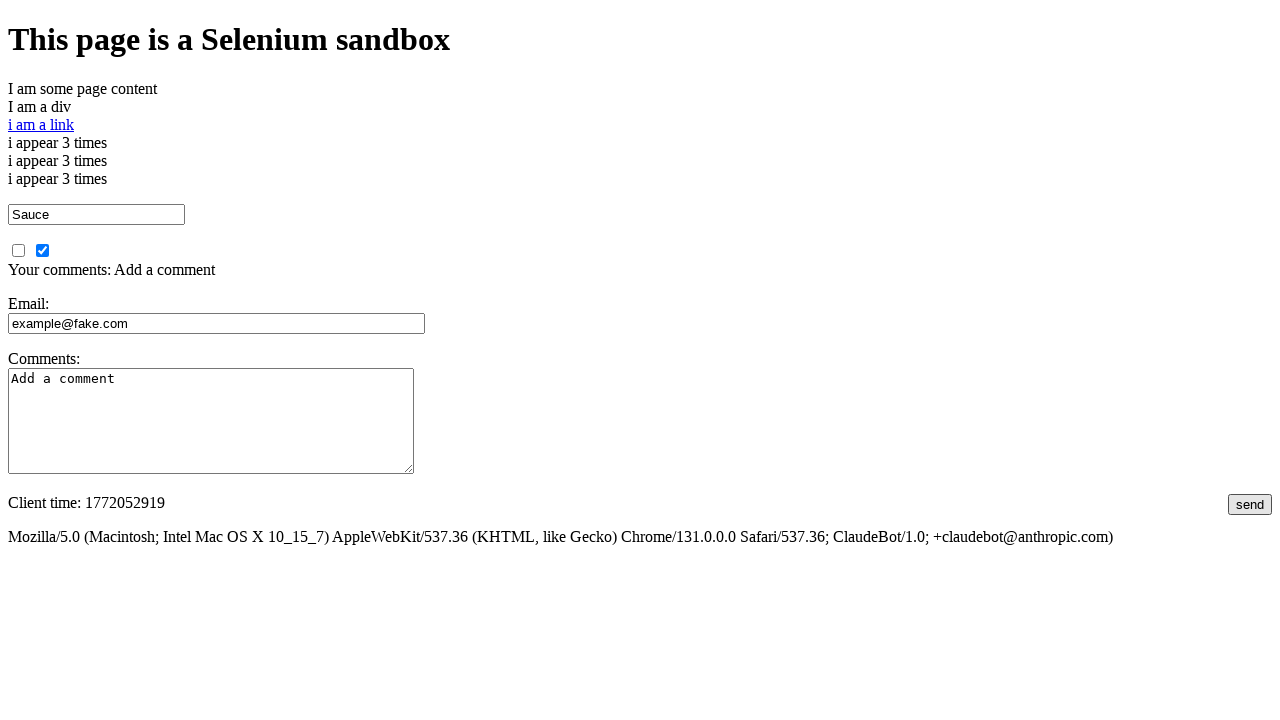

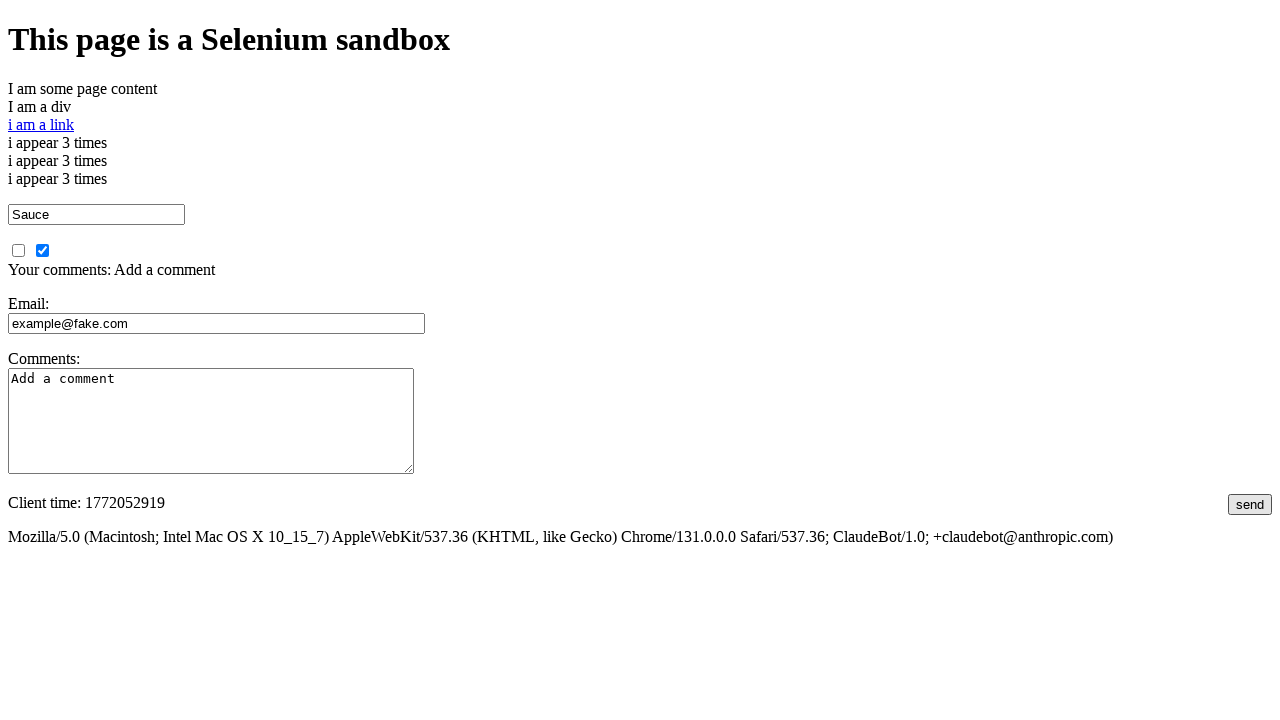